Tests JavaScript alert handling by clicking buttons that trigger different types of alerts (simple alert, confirm dialog, and prompt dialog) and interacting with them by accepting, dismissing, and entering text.

Starting URL: https://demoqa.com/alerts

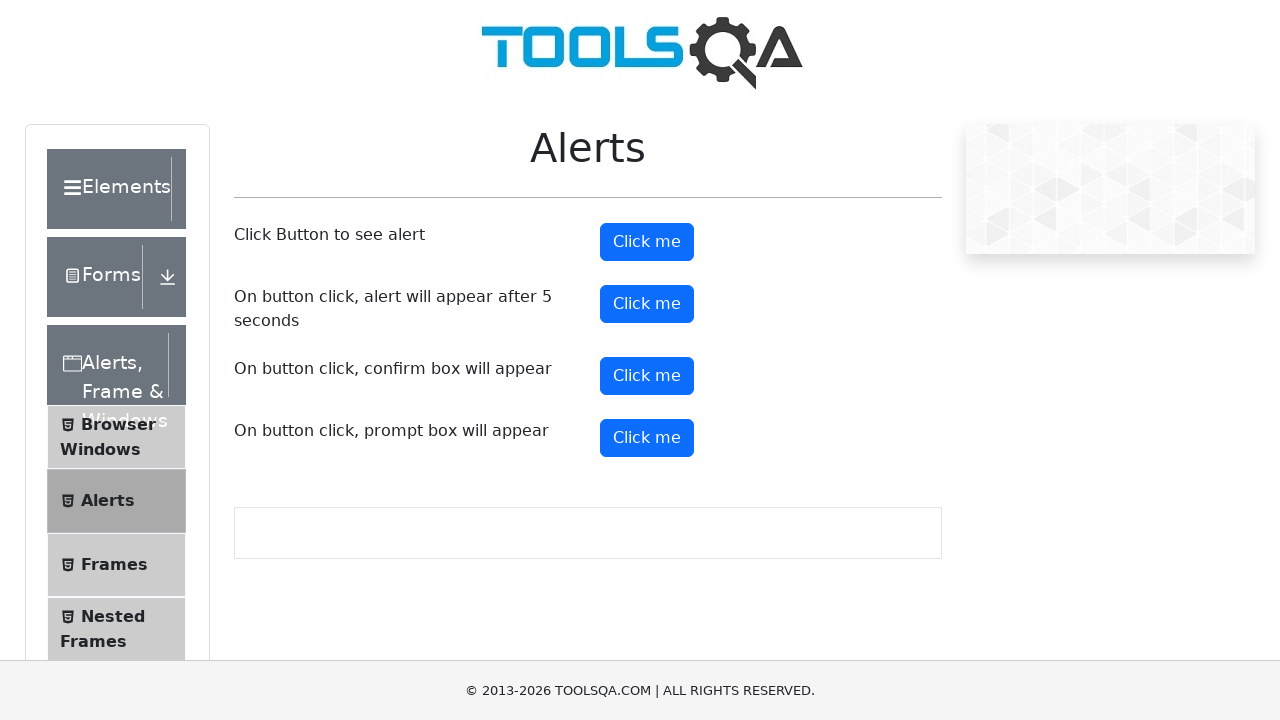

Clicked button to trigger simple alert at (647, 242) on #alertButton
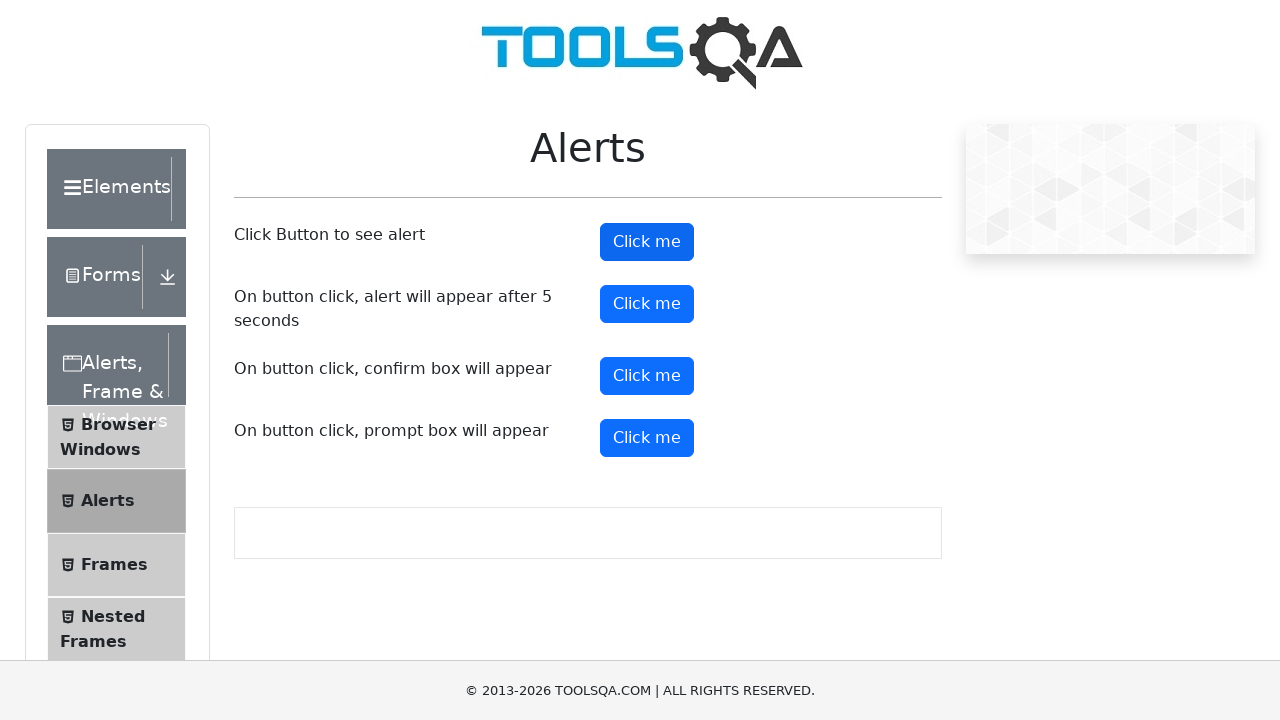

Set up dialog handler to accept alerts
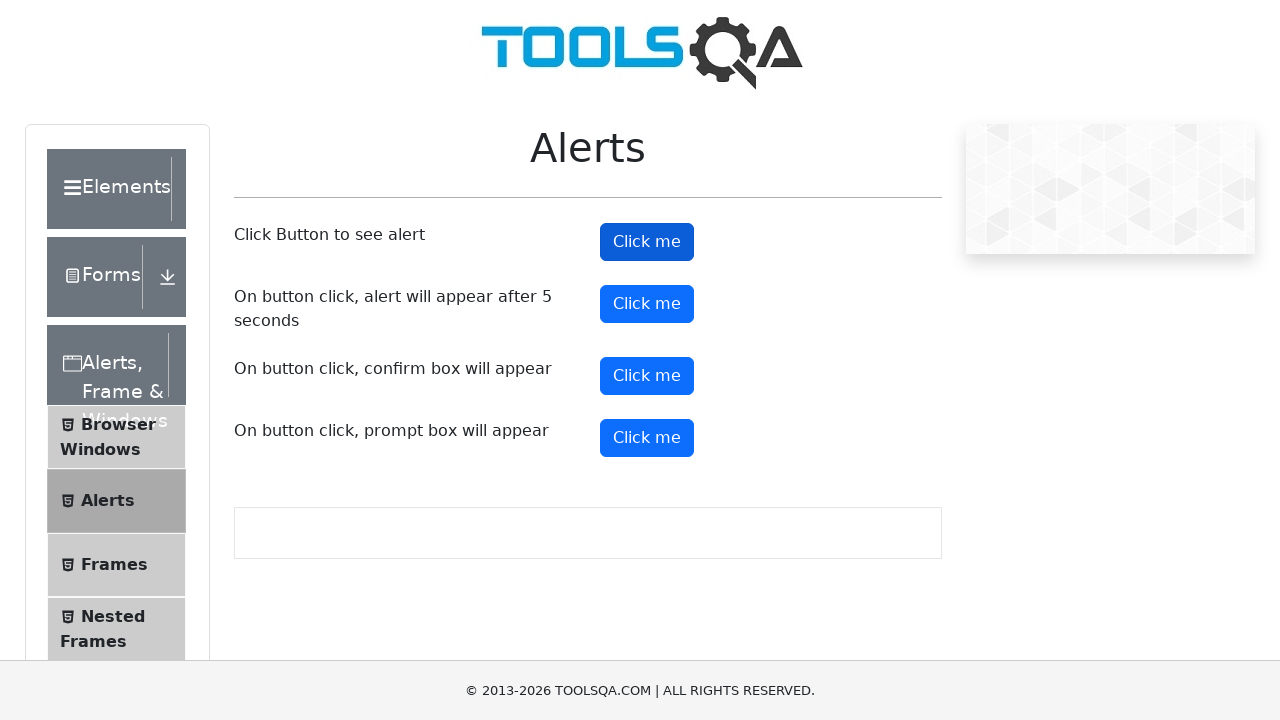

Waited for alert to be handled
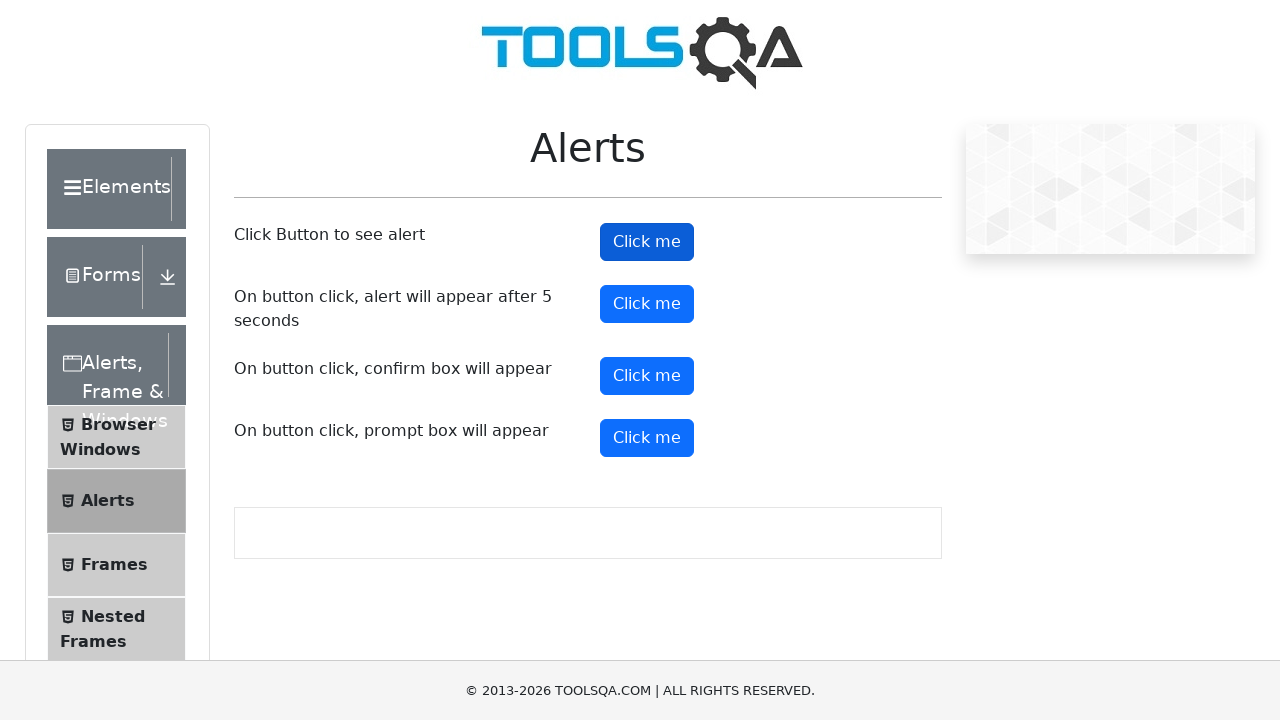

Clicked button to trigger confirm dialog at (647, 376) on #confirmButton
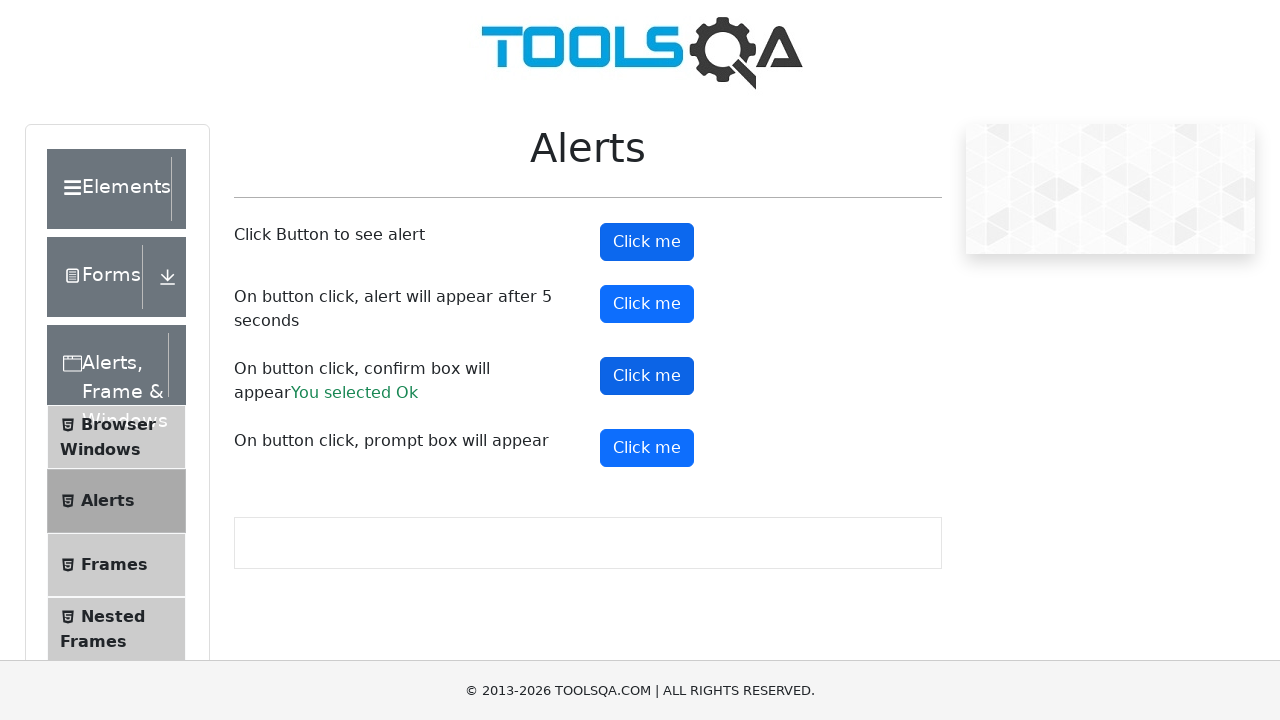

Set up dialog handler to dismiss confirm dialog
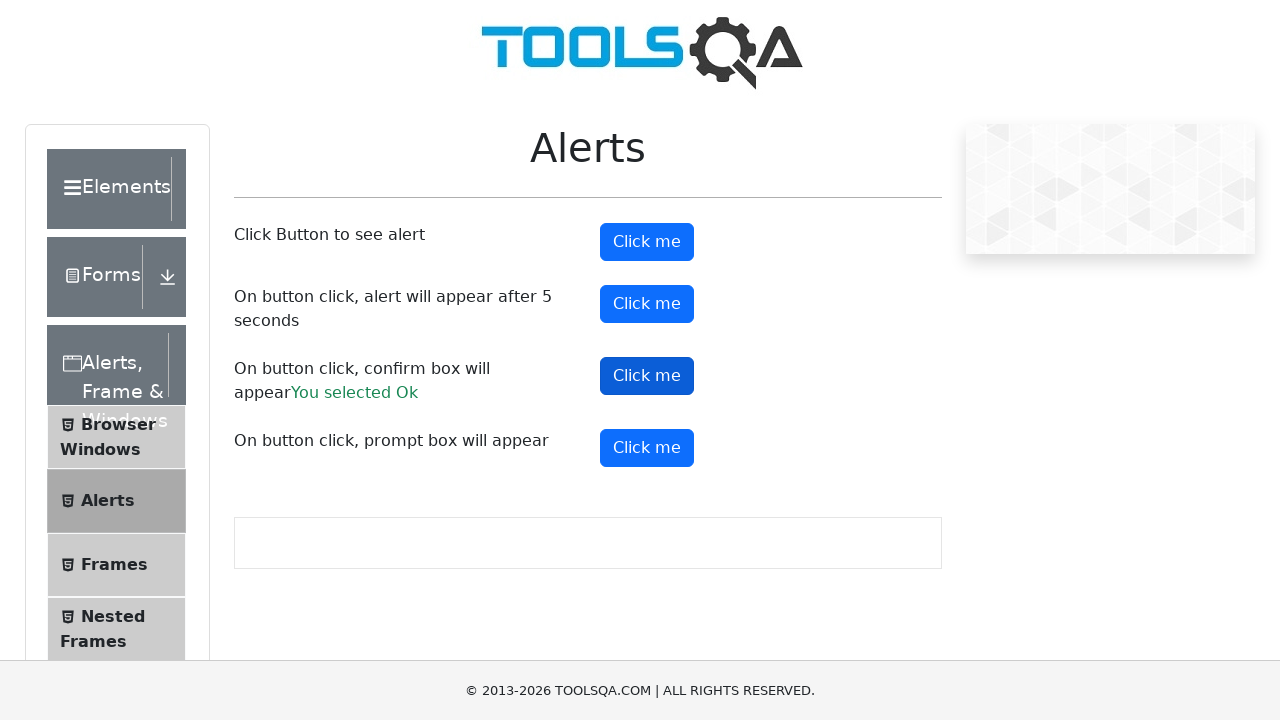

Waited for confirm dialog to be handled
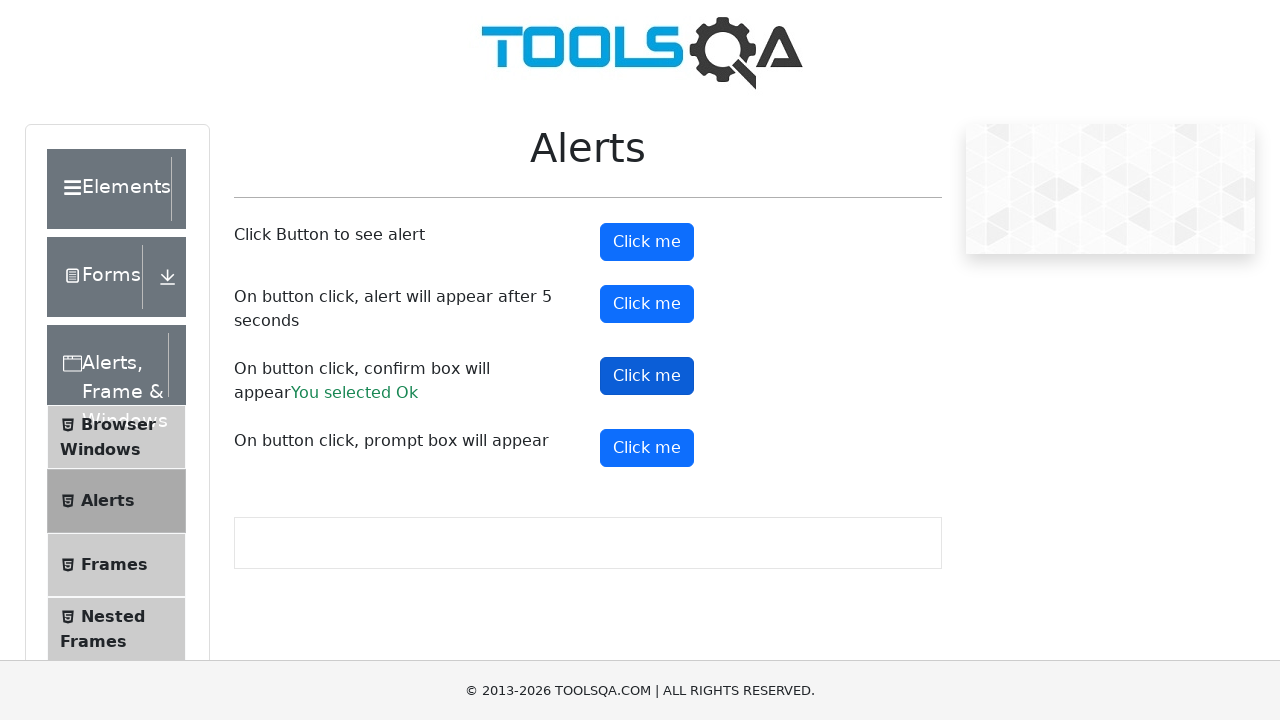

Clicked button to trigger prompt dialog at (647, 448) on #promtButton
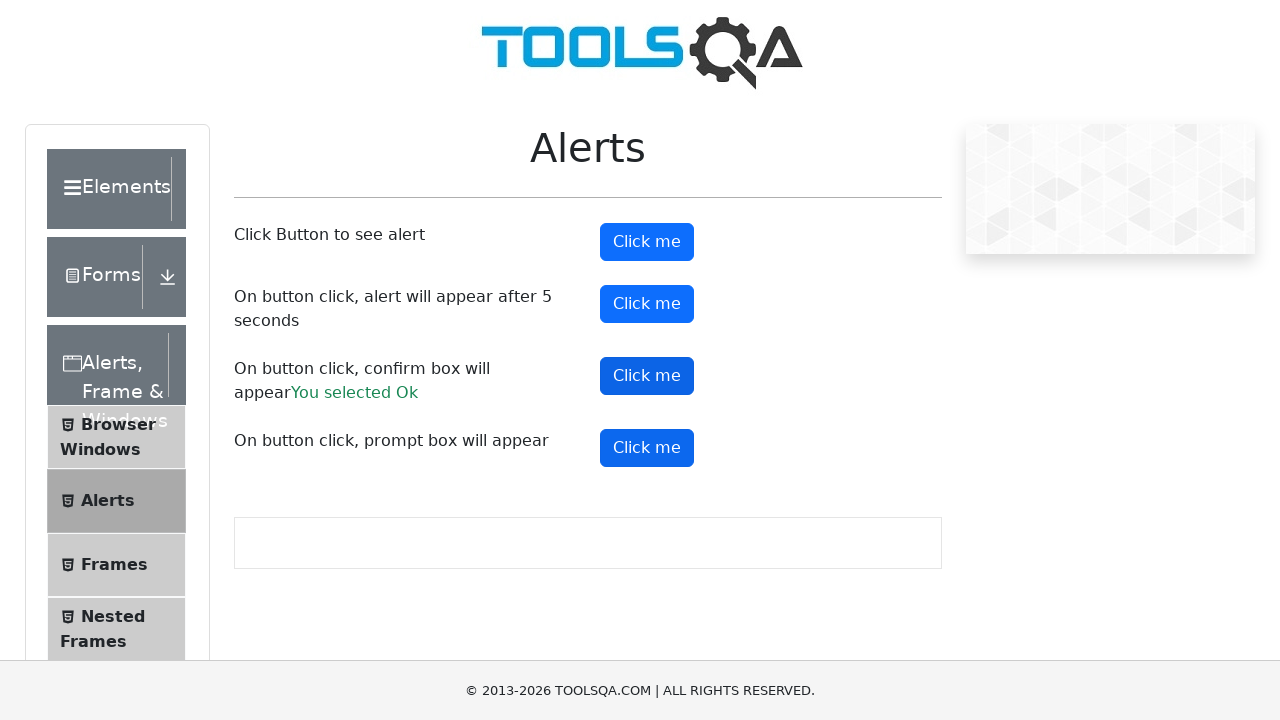

Set up dialog handler to accept prompt with text 'Hello World'
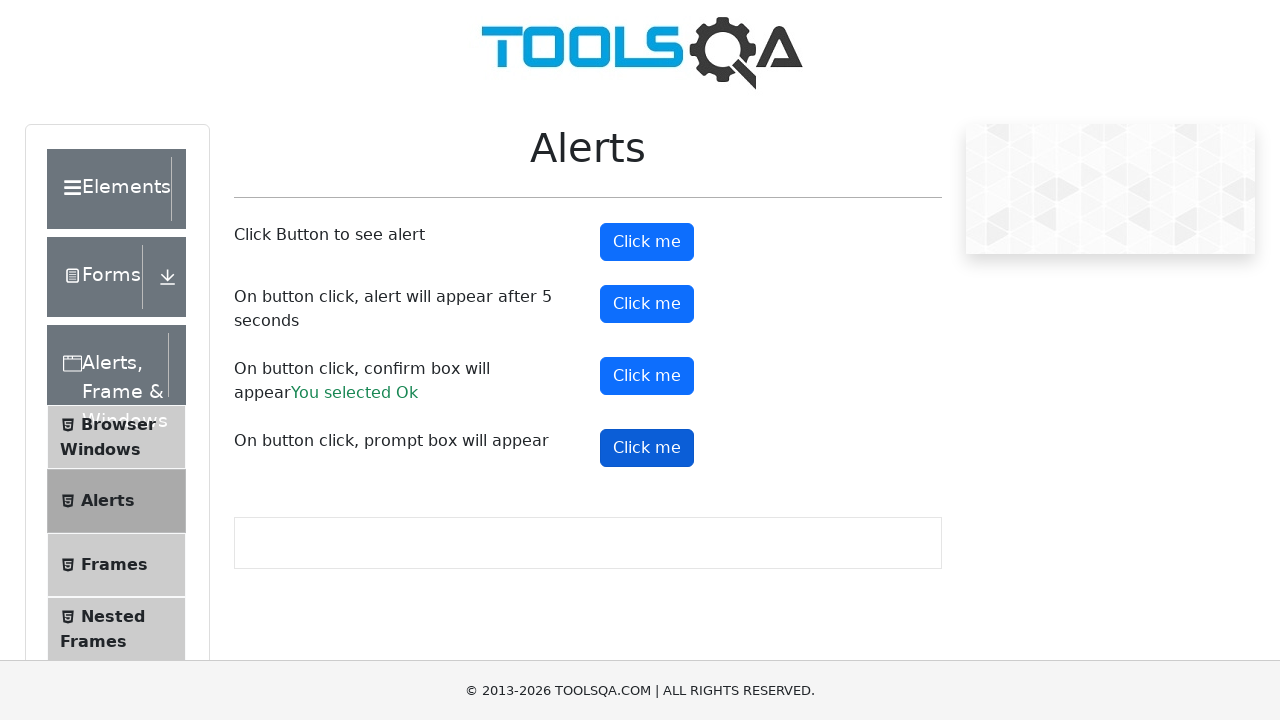

Waited for prompt dialog to be handled
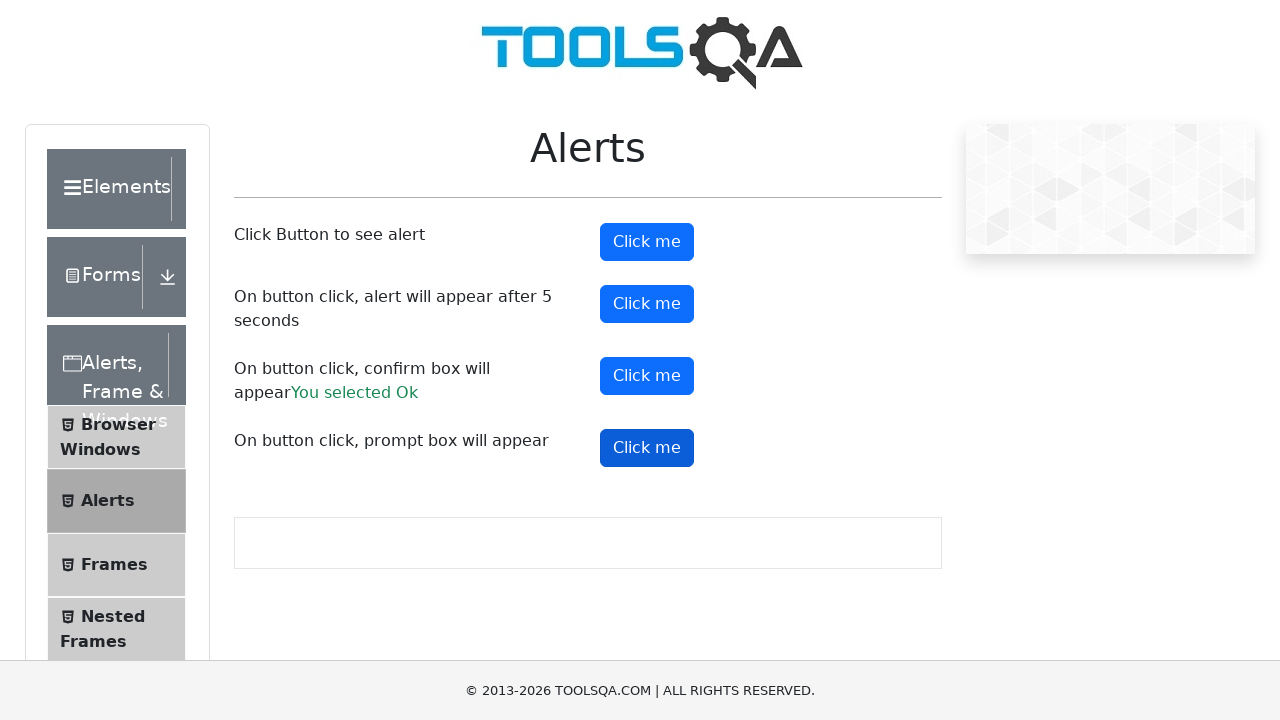

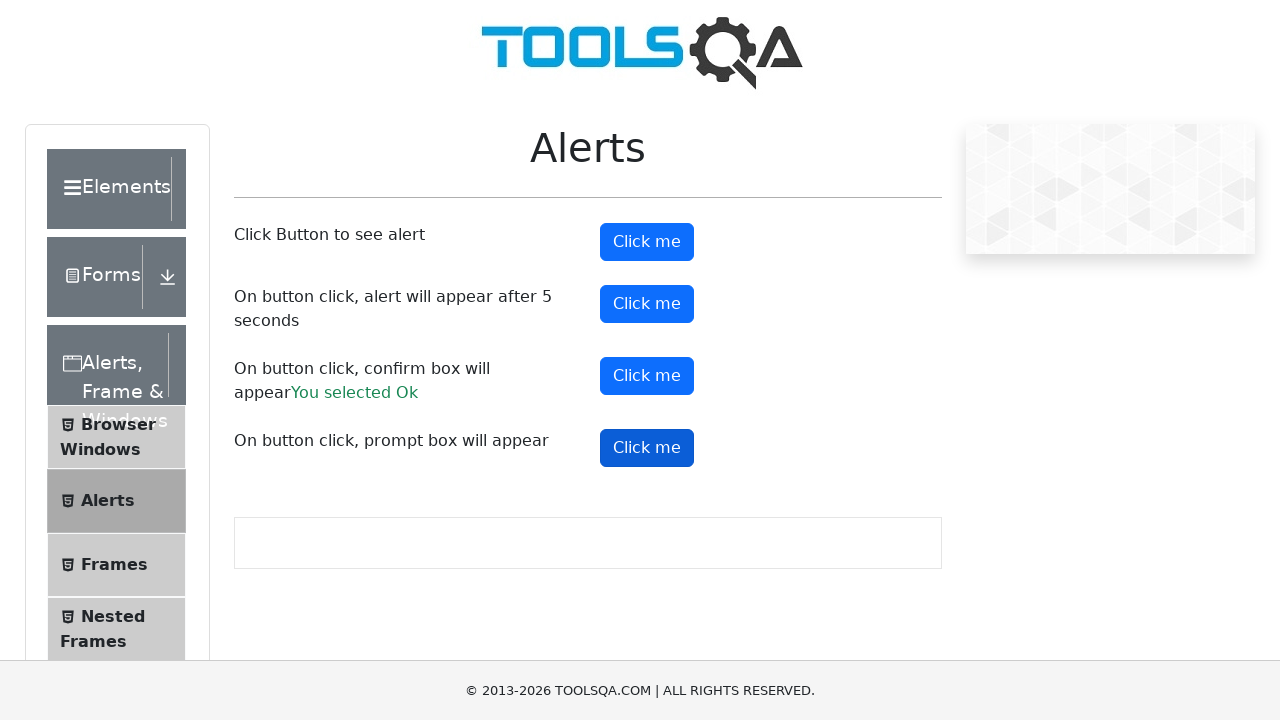